Tests form element states by checking if elements are displayed, selected, and enabled, then clicks a radio button to change its state

Starting URL: http://www.plus2net.com/javascript_tutorial/listbox-disabled-demo.php

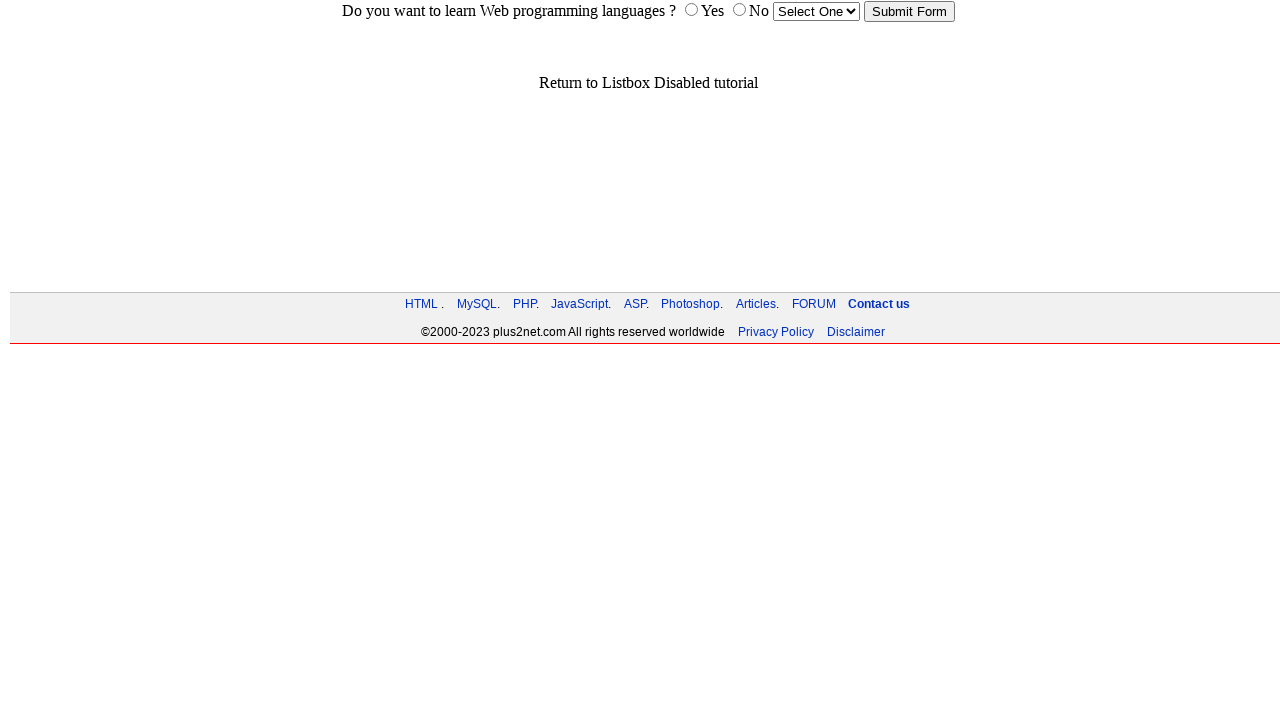

Checked if submit button is displayed
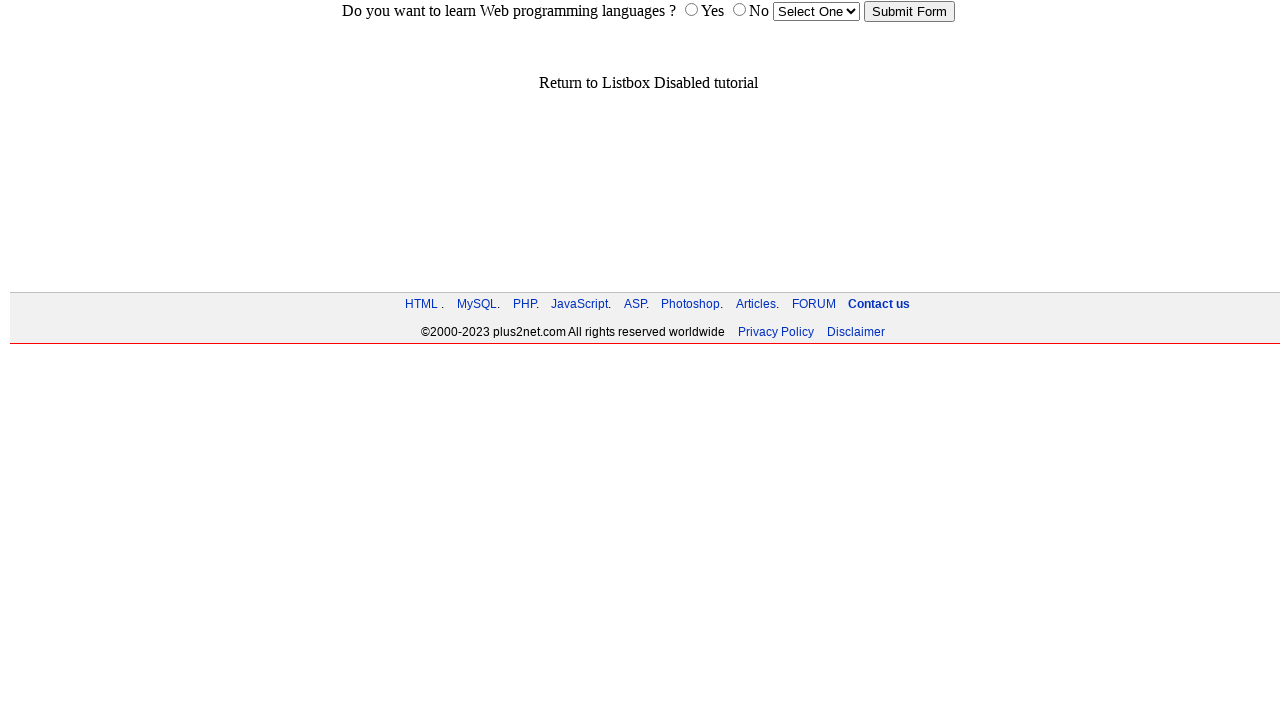

Checked if No radio button is selected before clicking
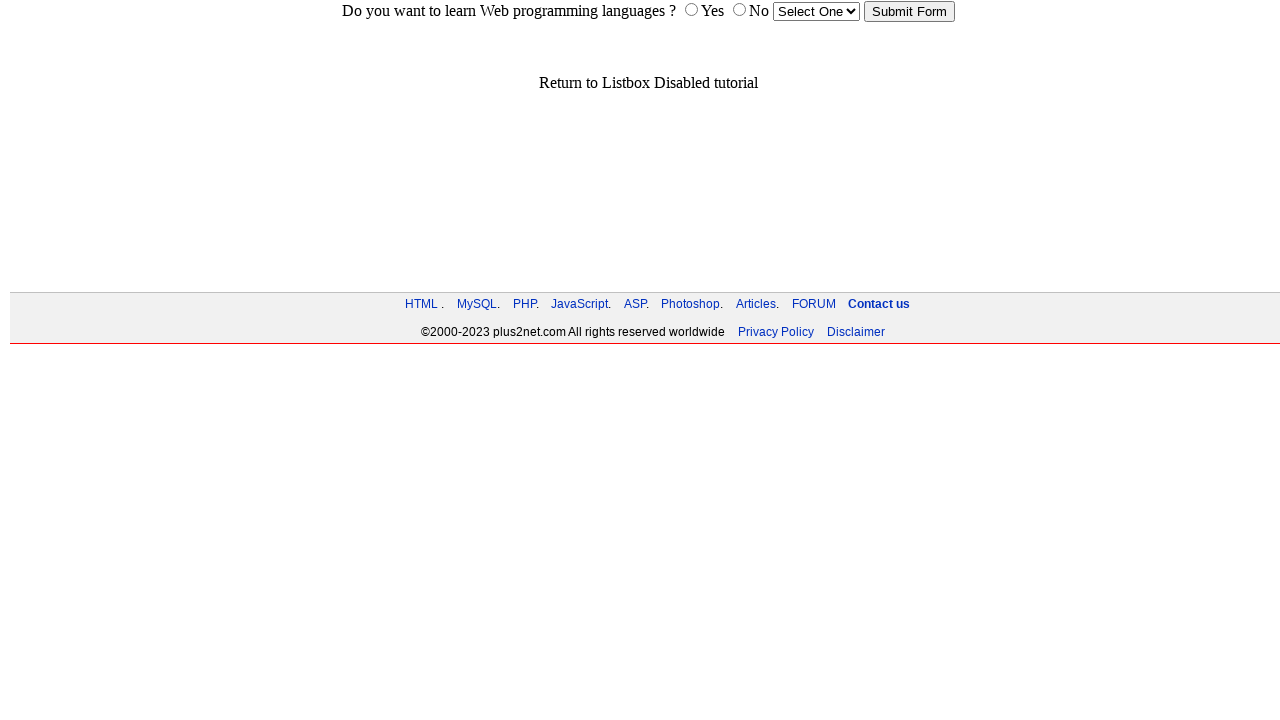

Clicked on No radio button to change its state at (739, 10) on xpath=//*[@id='f1']/input[2]
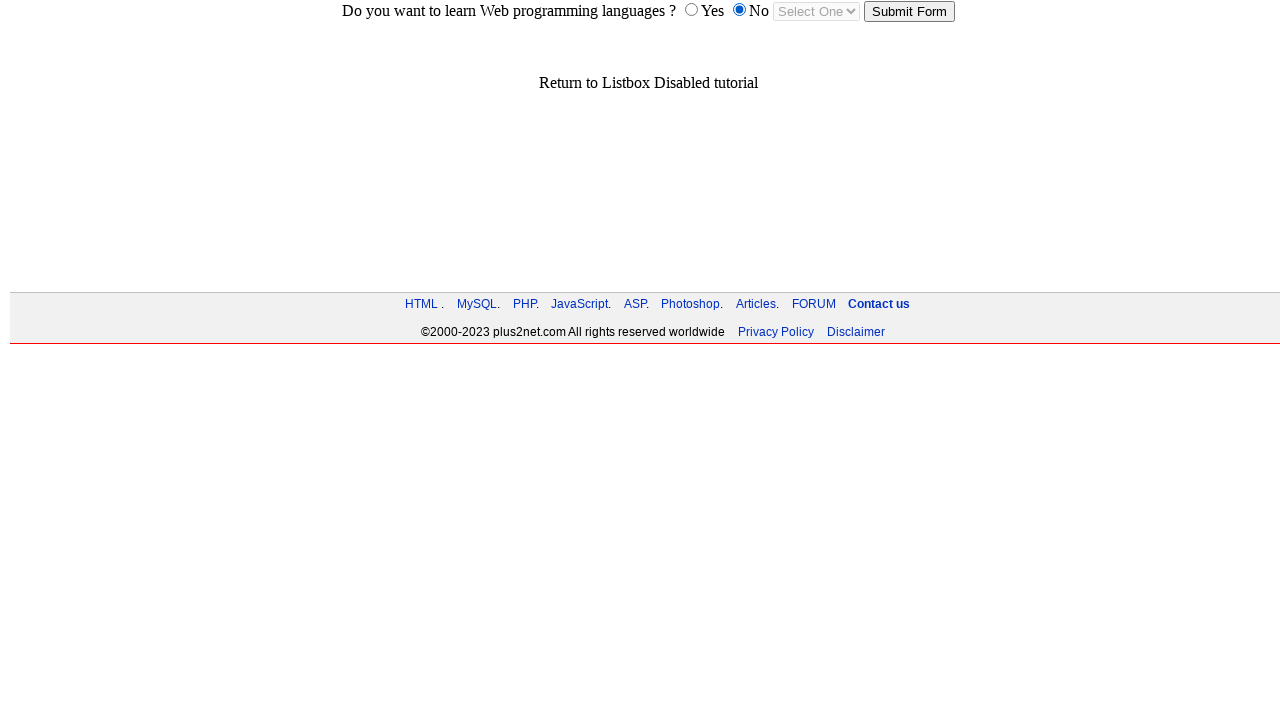

Checked if No radio button is selected after clicking
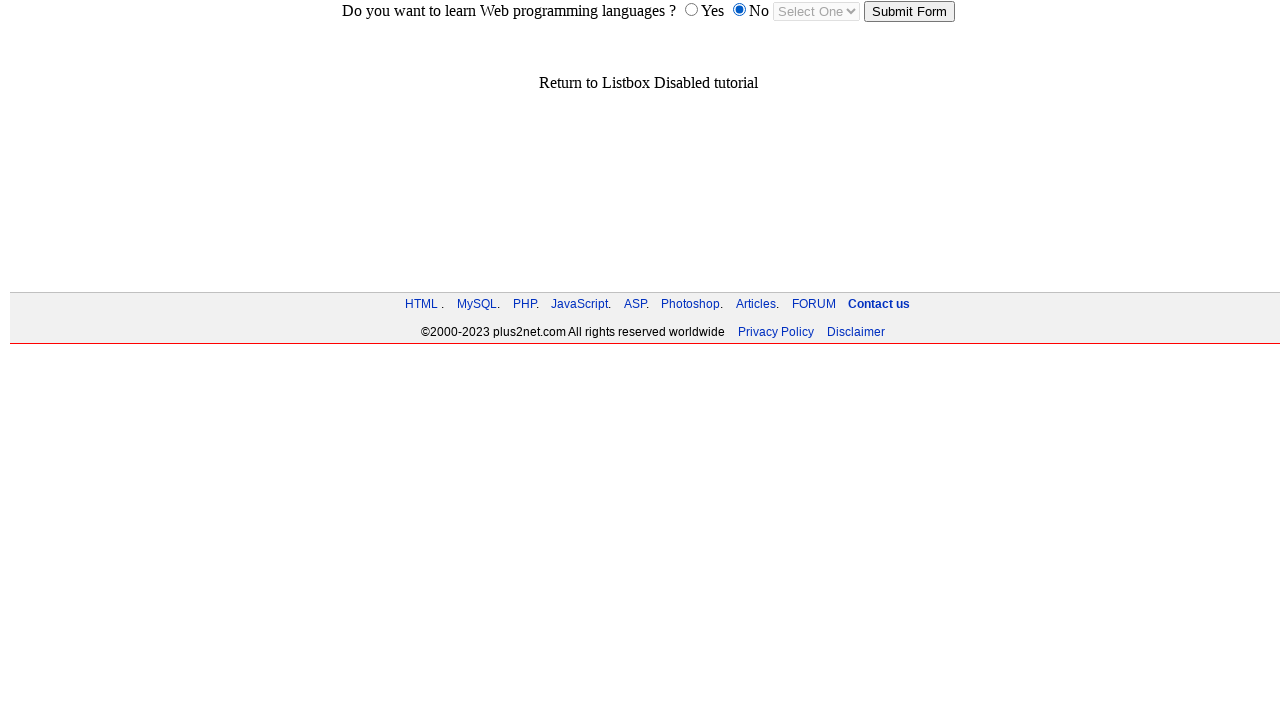

Checked if Category dropdown is enabled
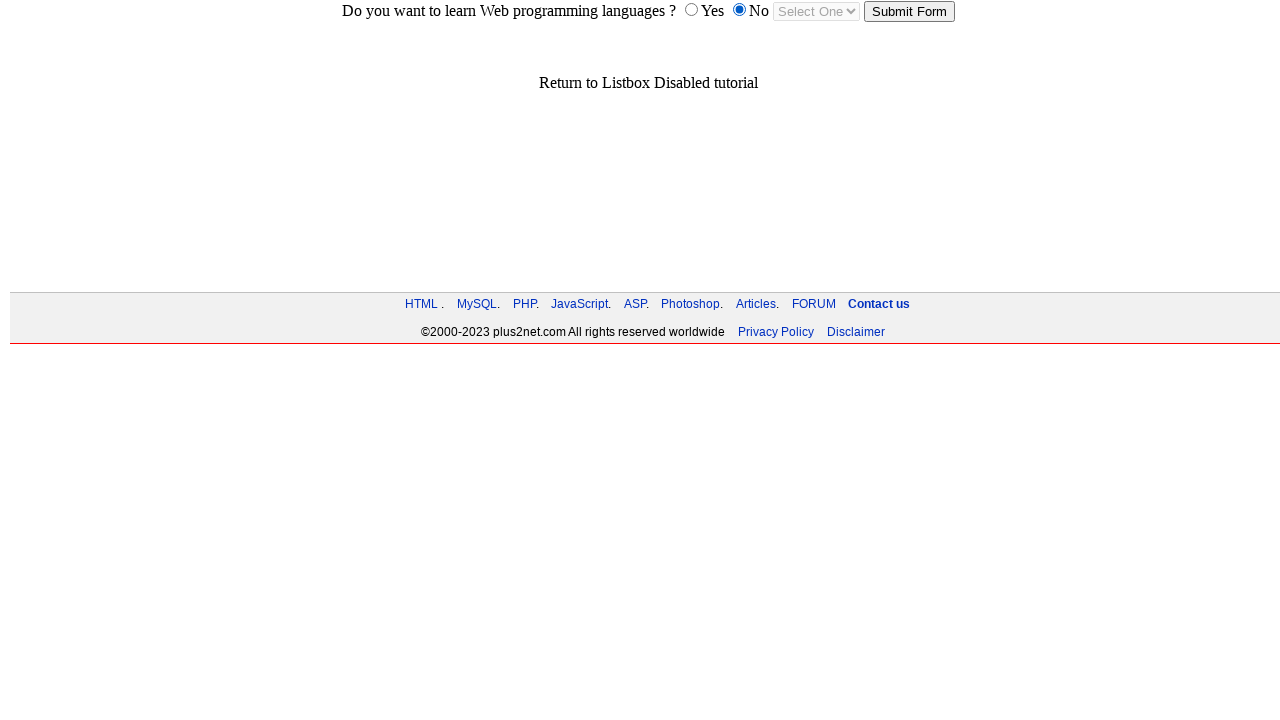

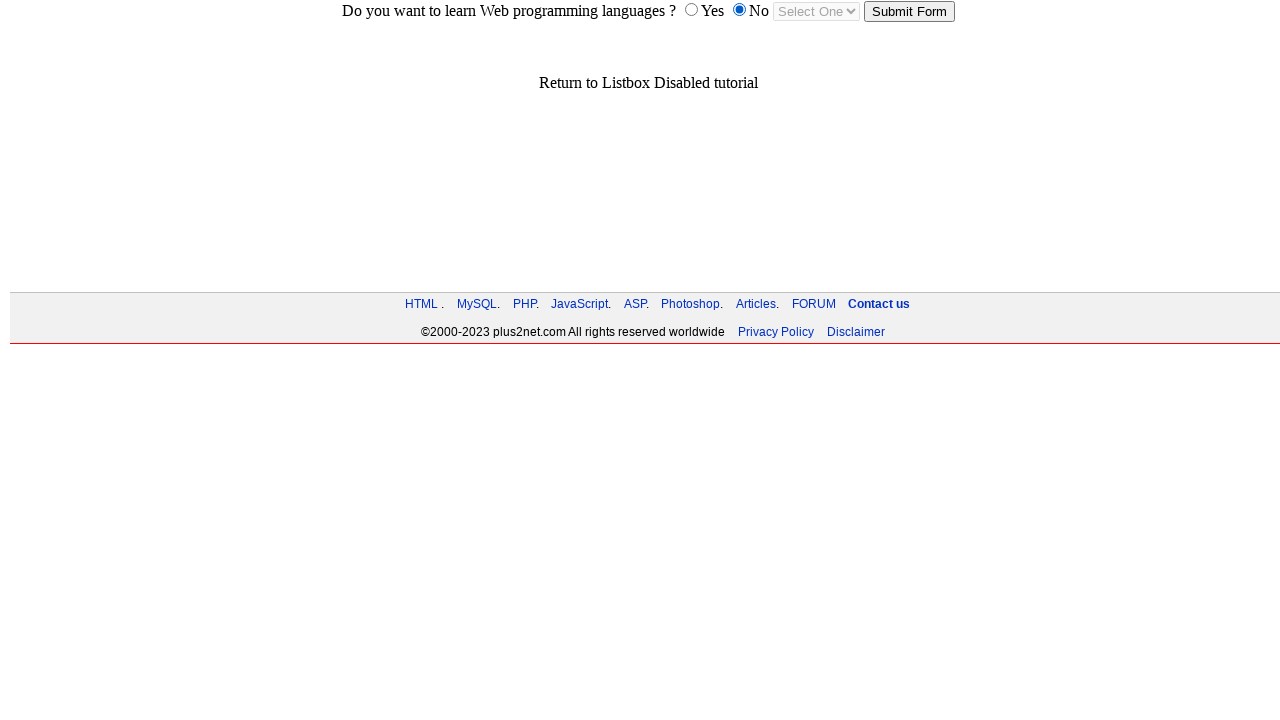